Tests that clicking the Simple Modal button displays the modal correctly with proper CSS display property and title text.

Starting URL: https://practice-automation.com/

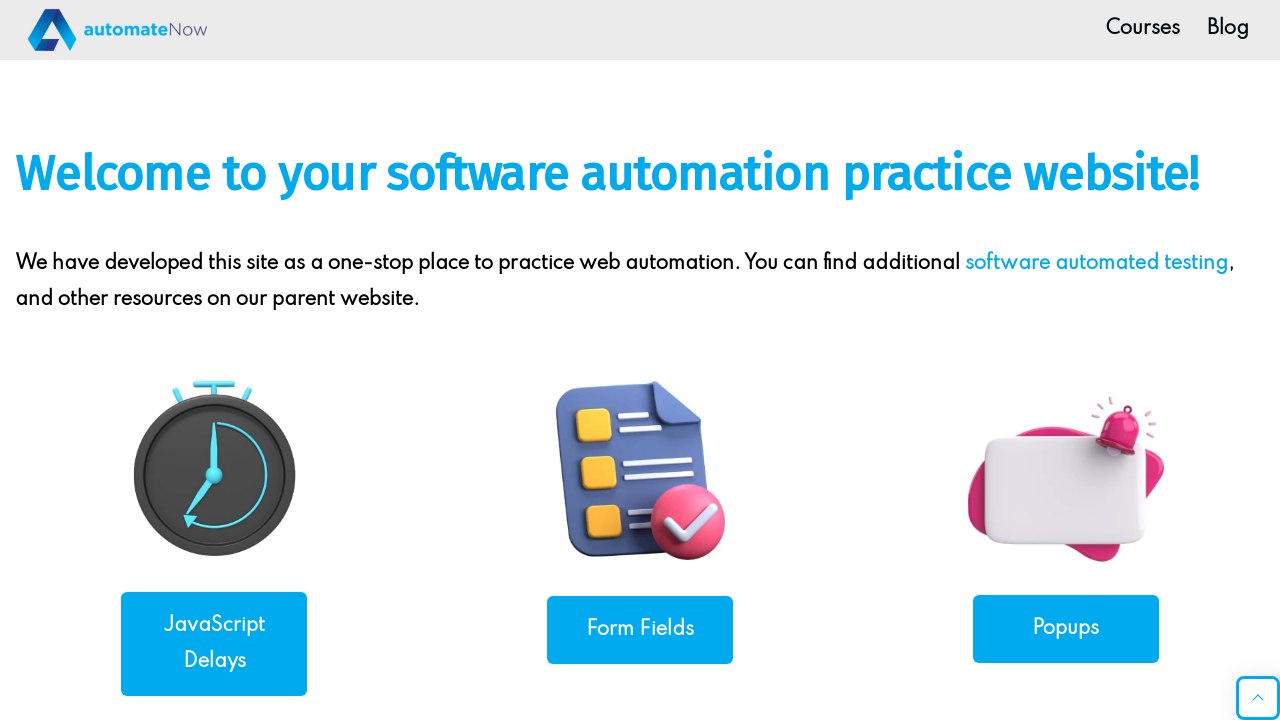

Scrolled Modals link into view
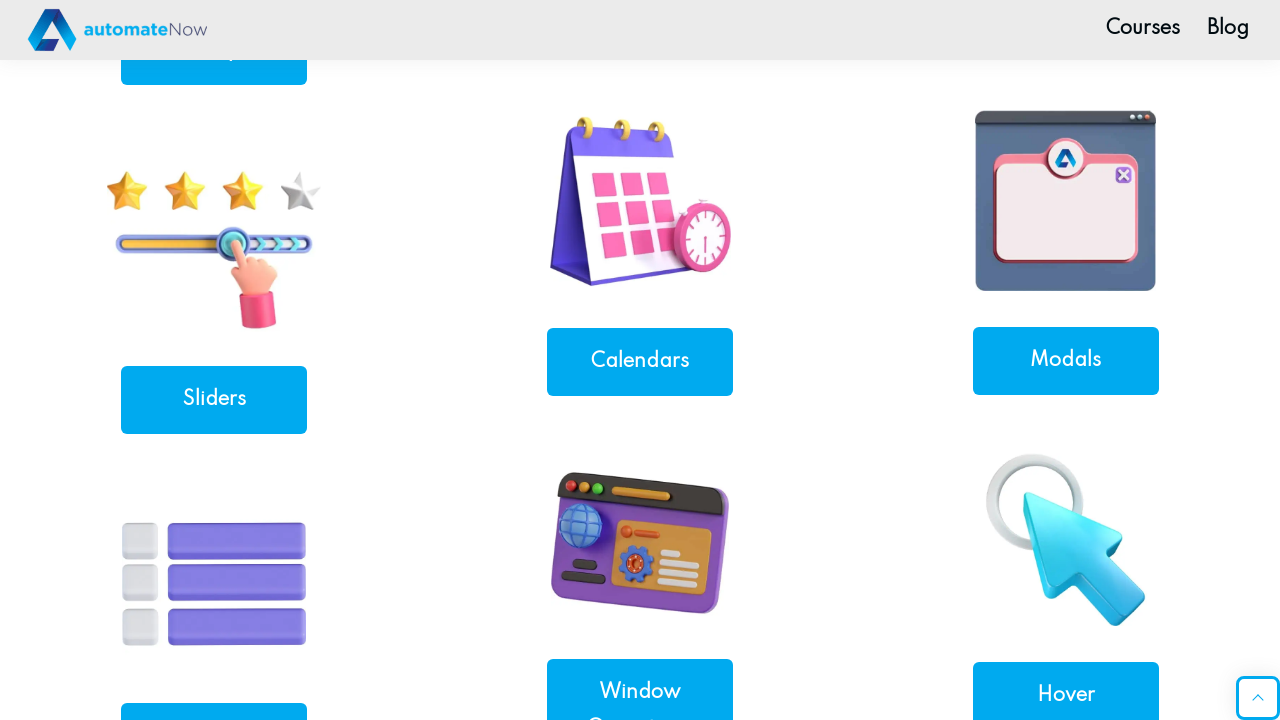

Clicked Modals link to navigate to modals page at (1066, 360) on xpath=//a[contains(@href, 'modals')]
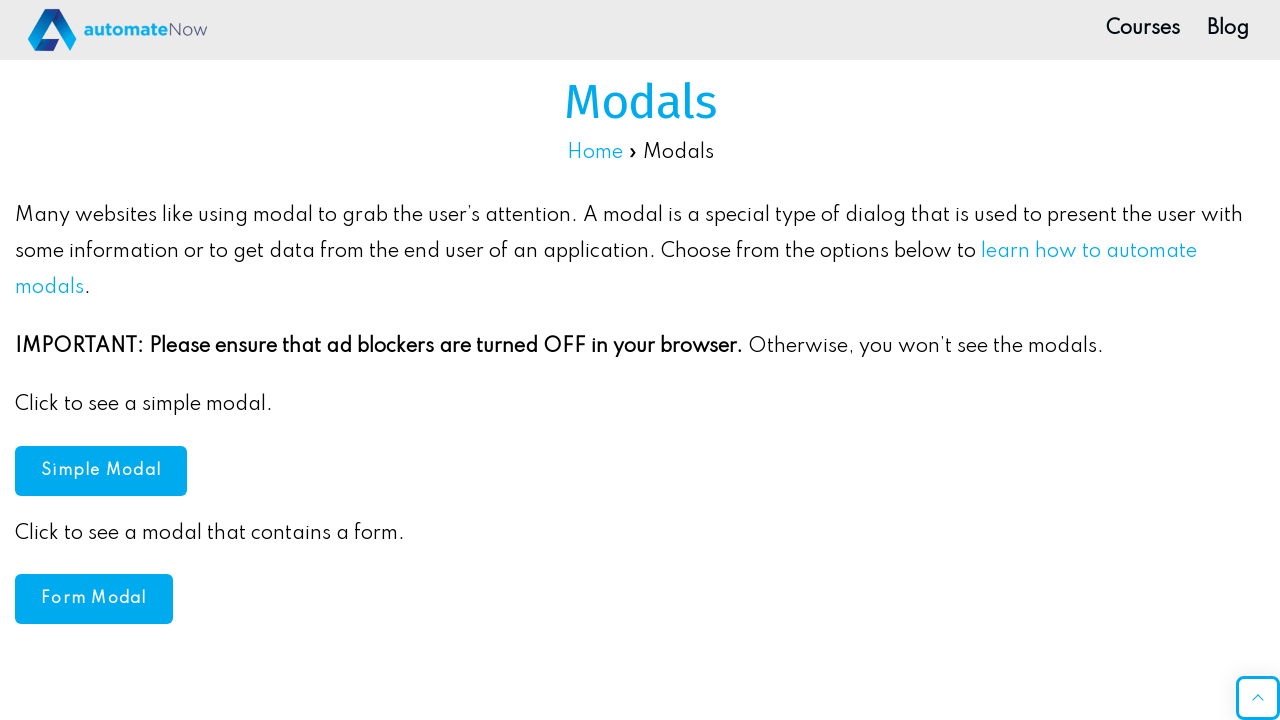

Navigation to modals page completed
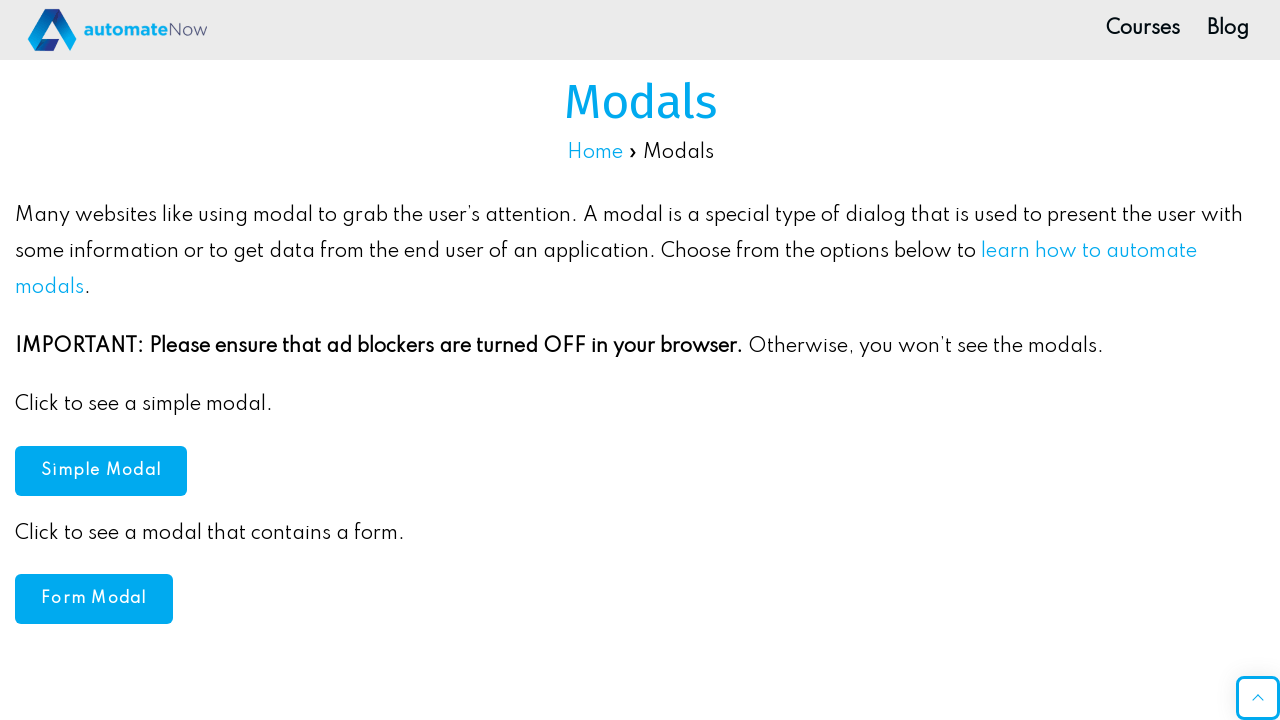

Clicked Simple Modal button at (101, 470) on #simpleModal
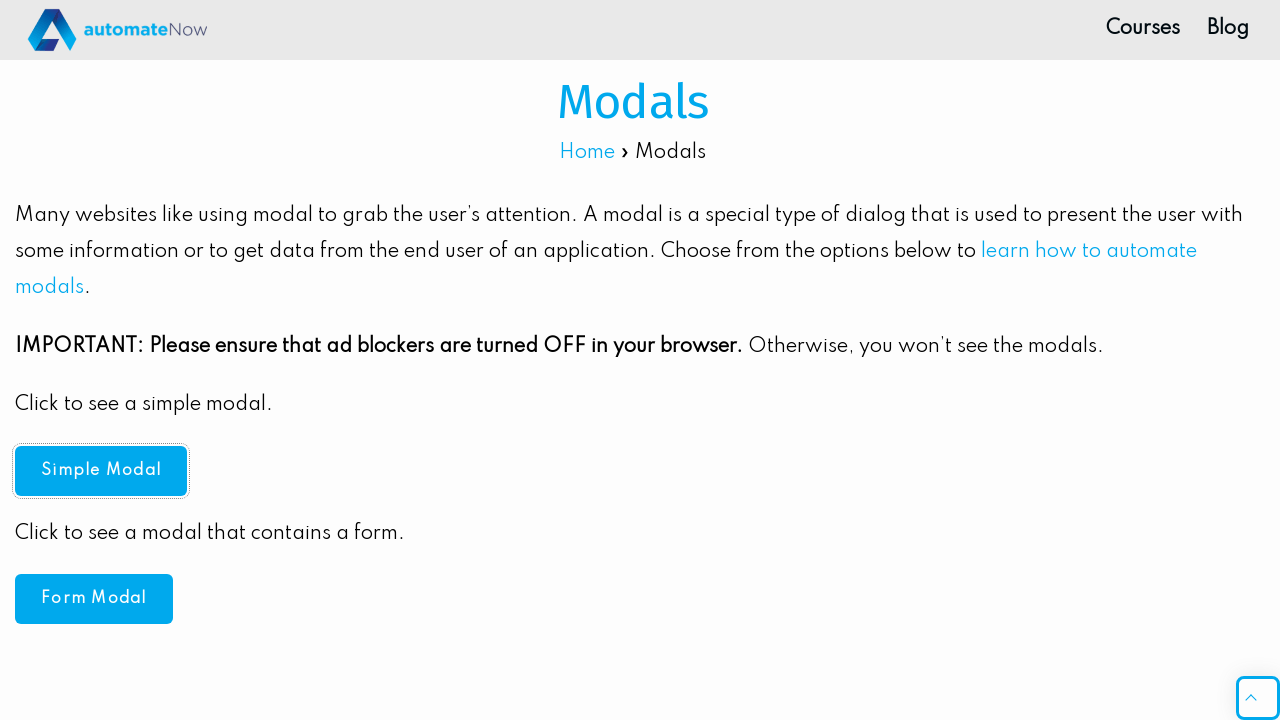

Waited 2 seconds for modal animation
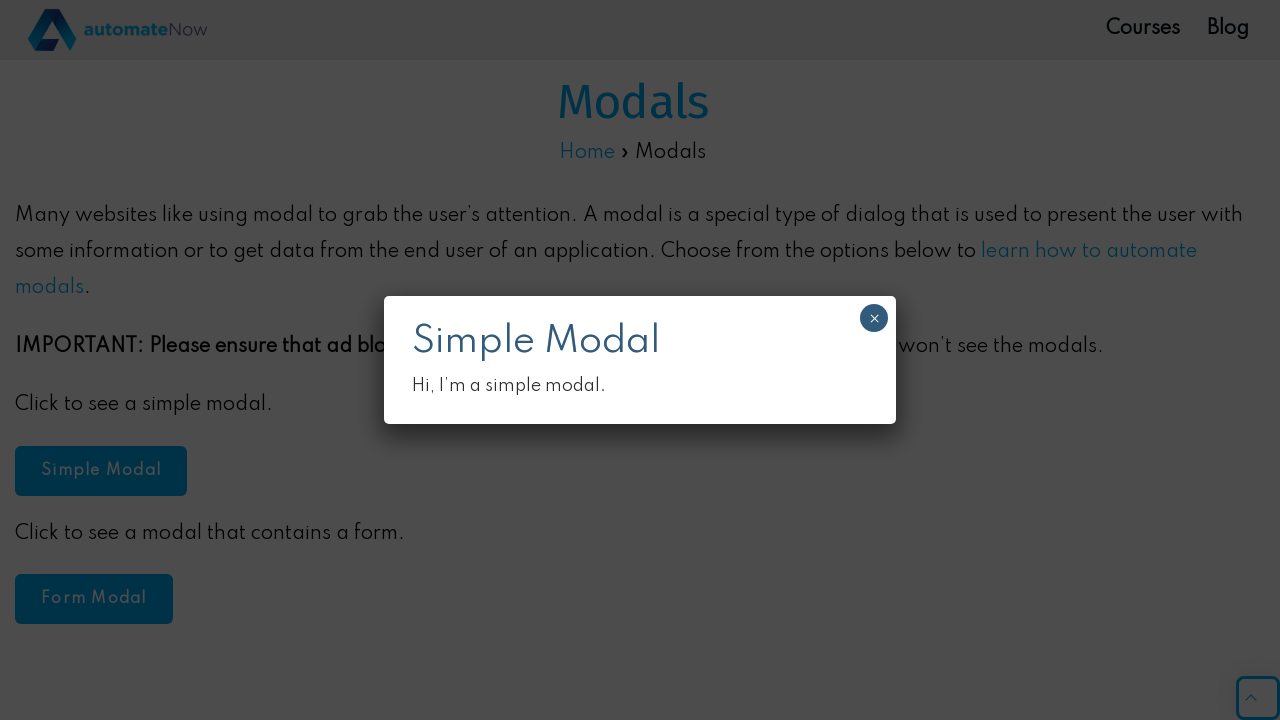

Simple modal element is visible with proper CSS display property
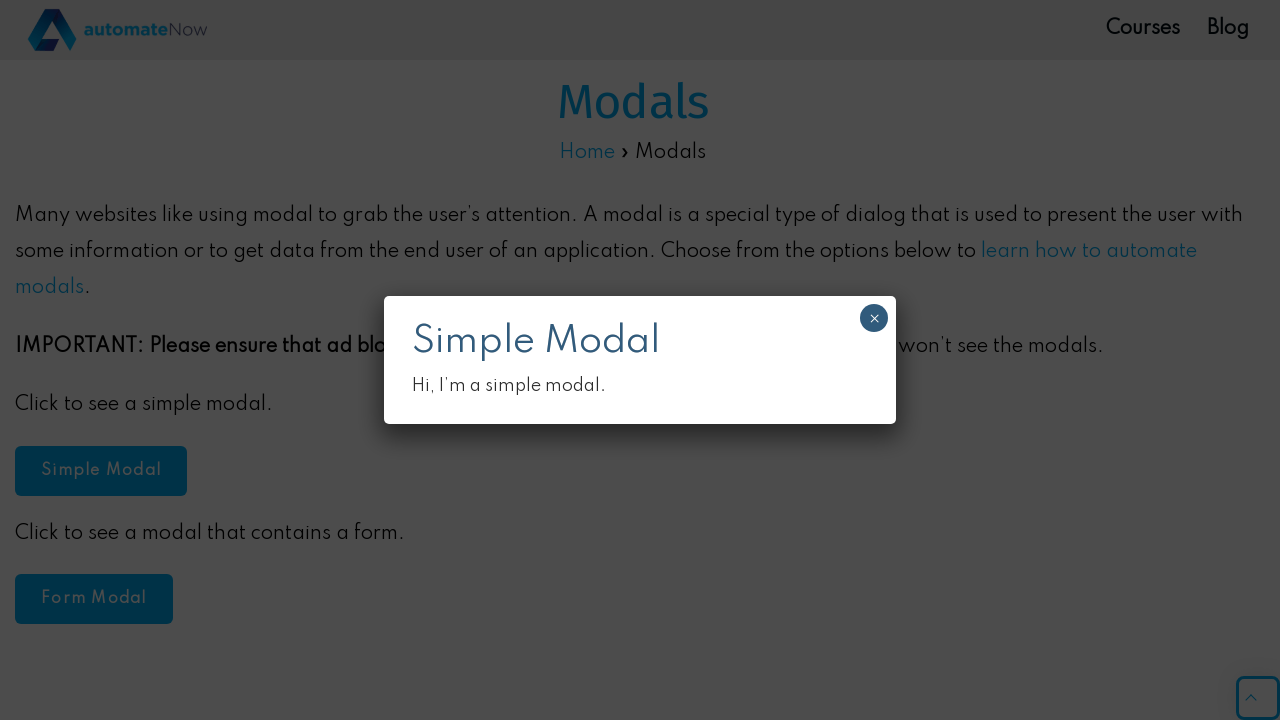

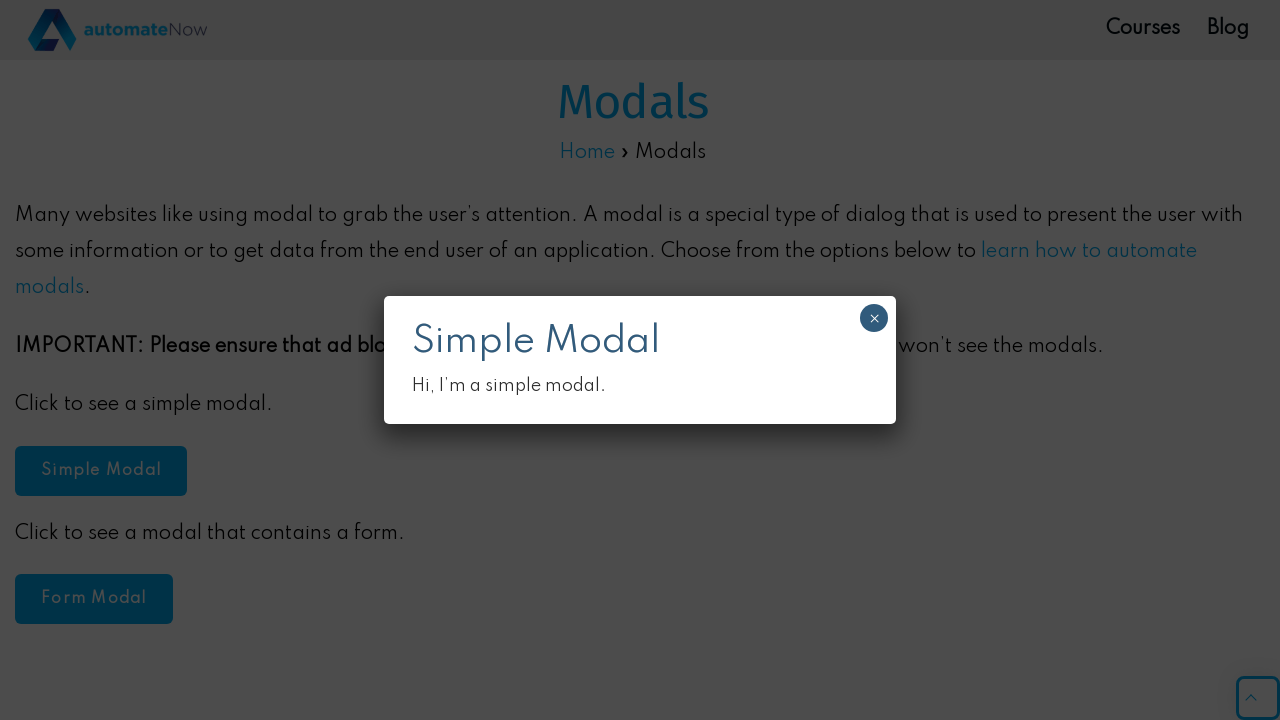